Navigates to the training-support.net homepage and clicks on the "About Us" link to verify navigation works correctly.

Starting URL: https://training-support.net

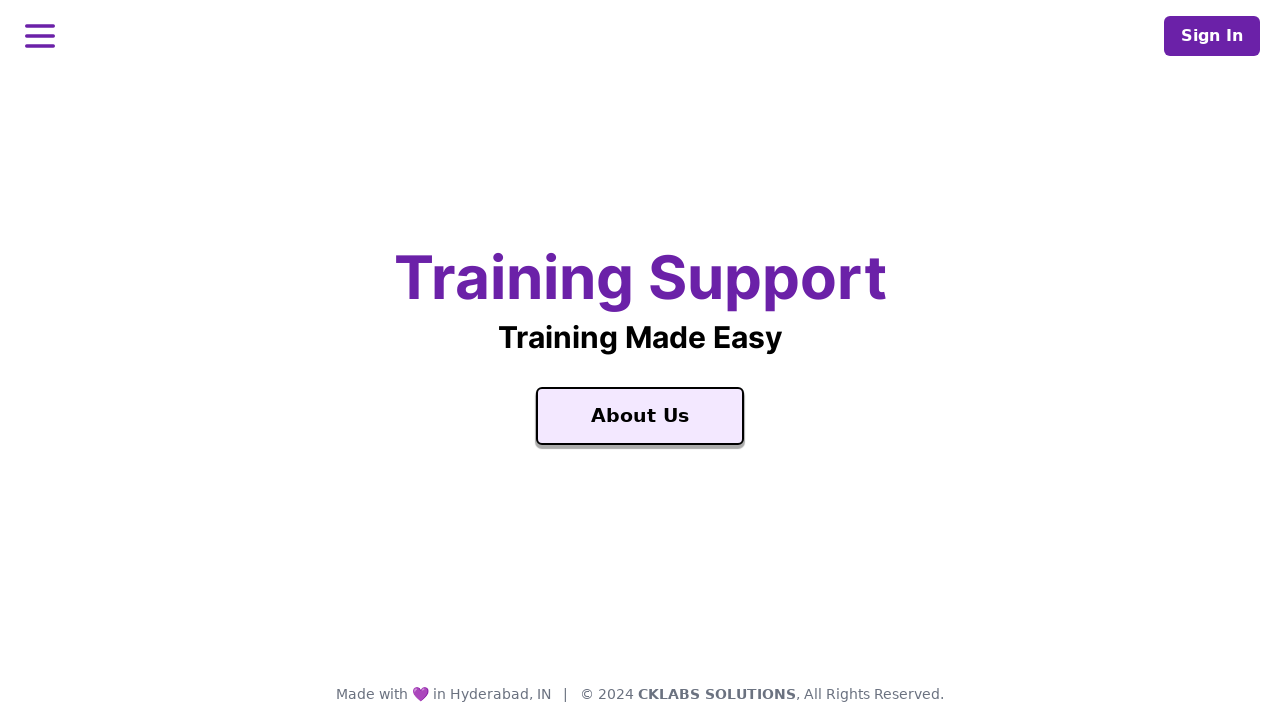

Navigated to training-support.net homepage
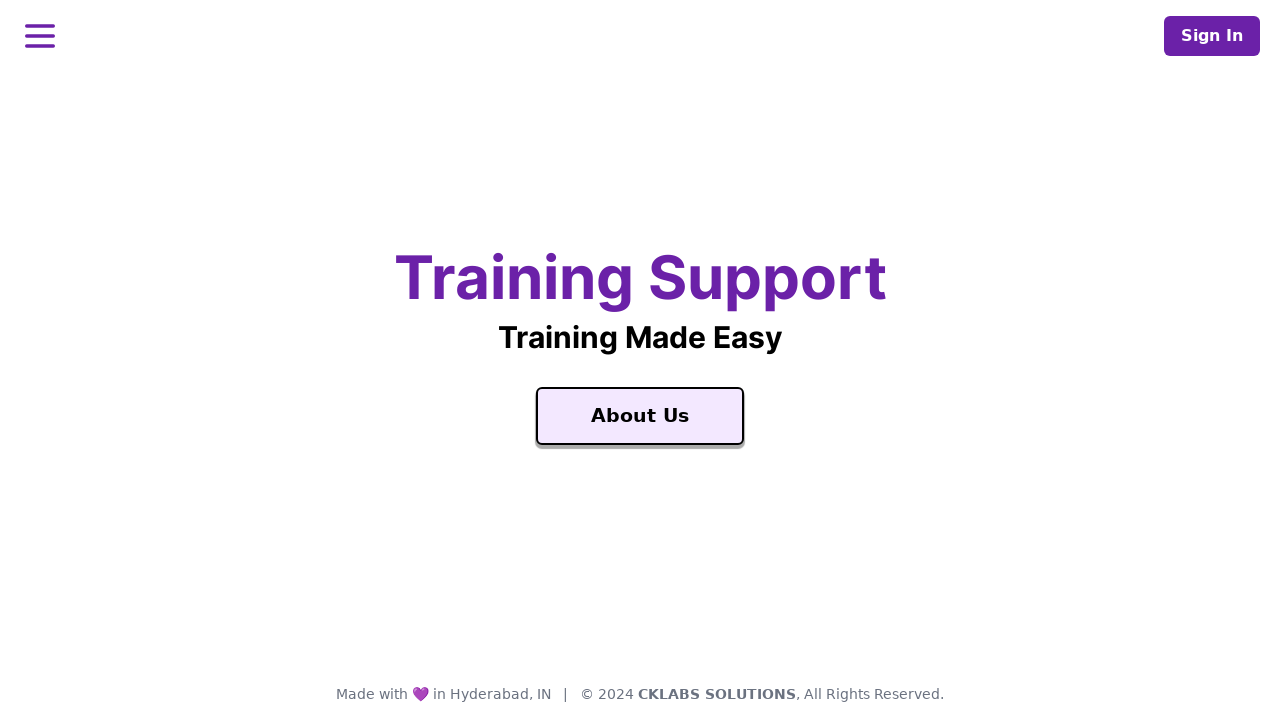

Clicked on the 'About Us' link at (640, 416) on text=About Us
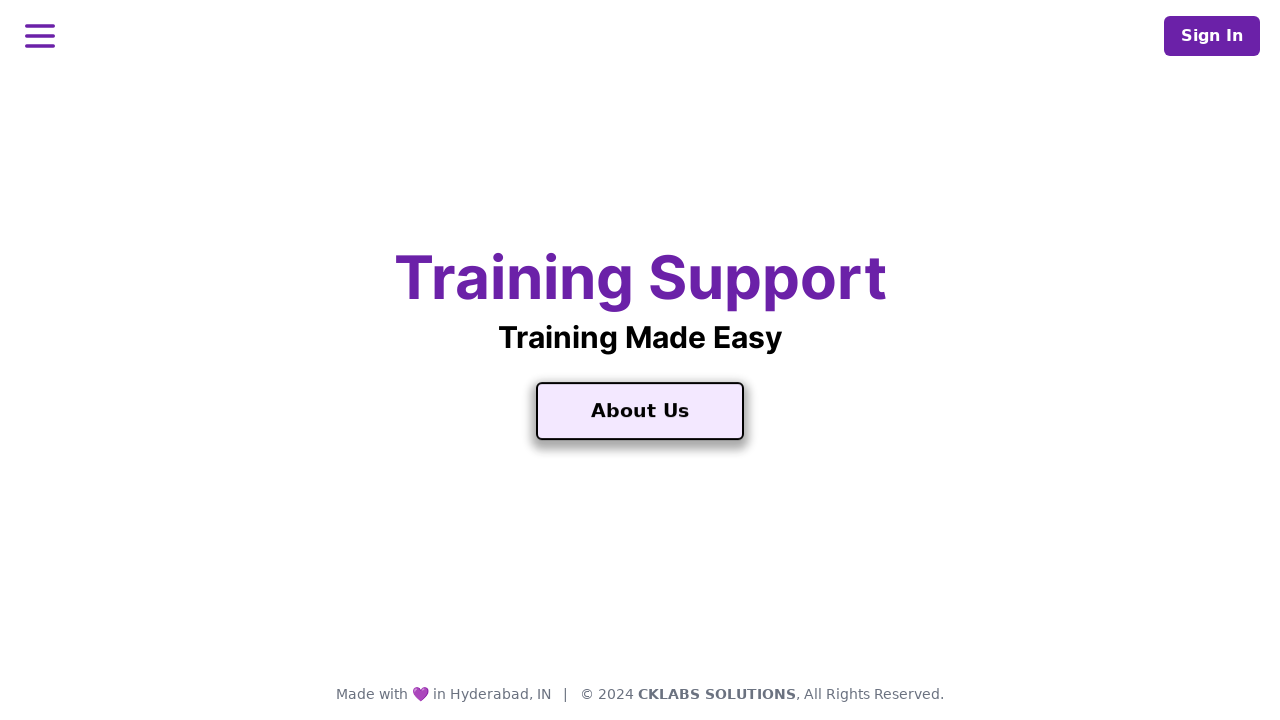

About Us page loaded successfully
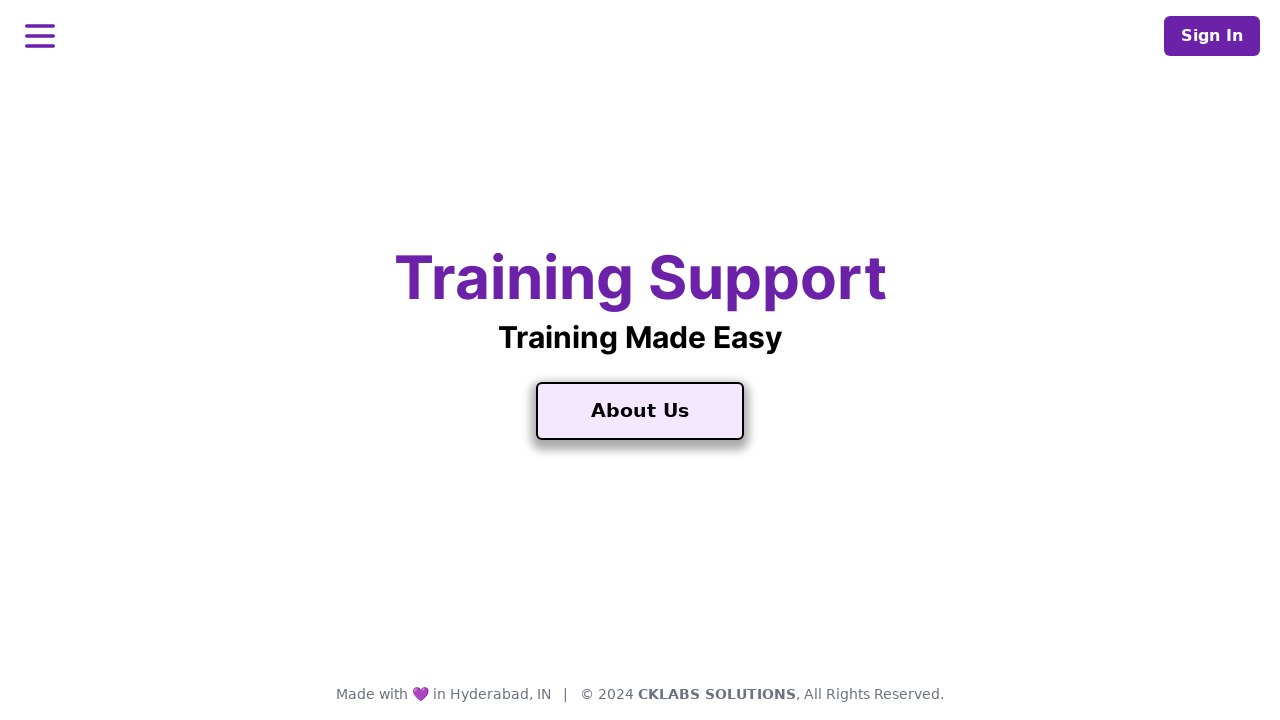

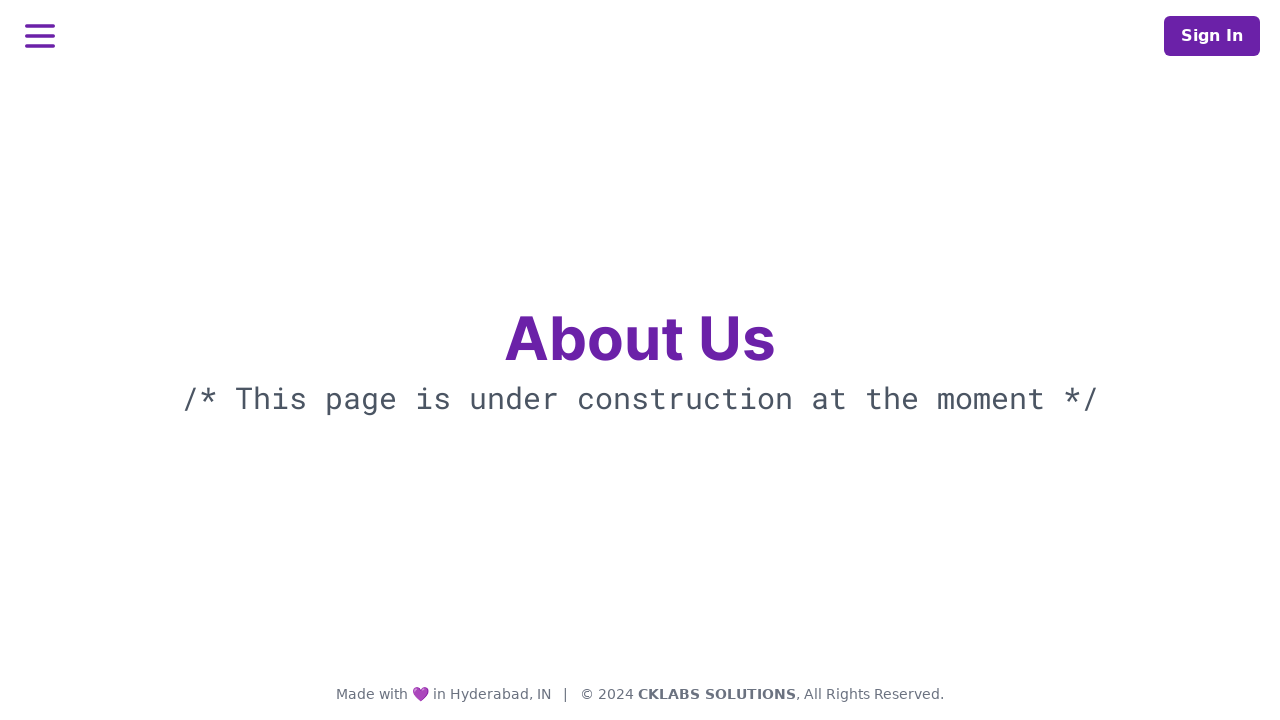